Tests the search functionality on SeleniumBase documentation by typing a search query, clicking on the search result, and verifying the page title and content contain the search term.

Starting URL: https://seleniumbase.github.io/help_docs/install/

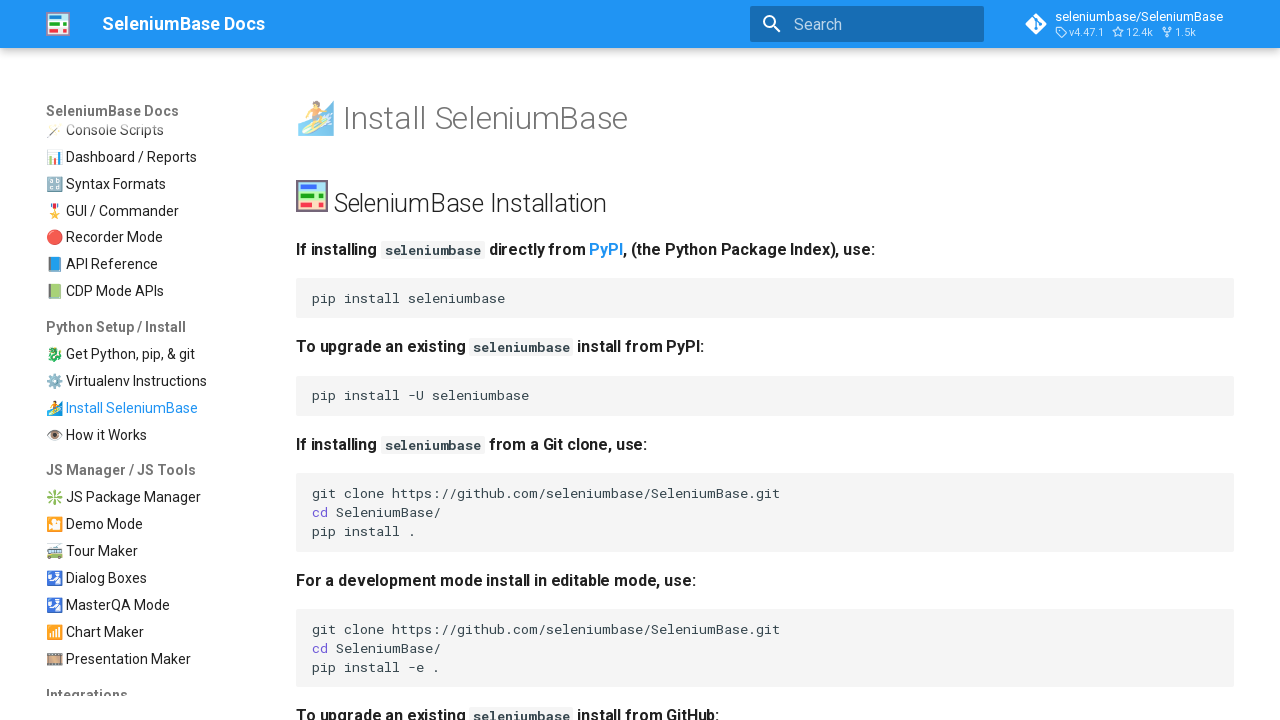

Filled search field with 'List of Features' on input[aria-label="Search"]
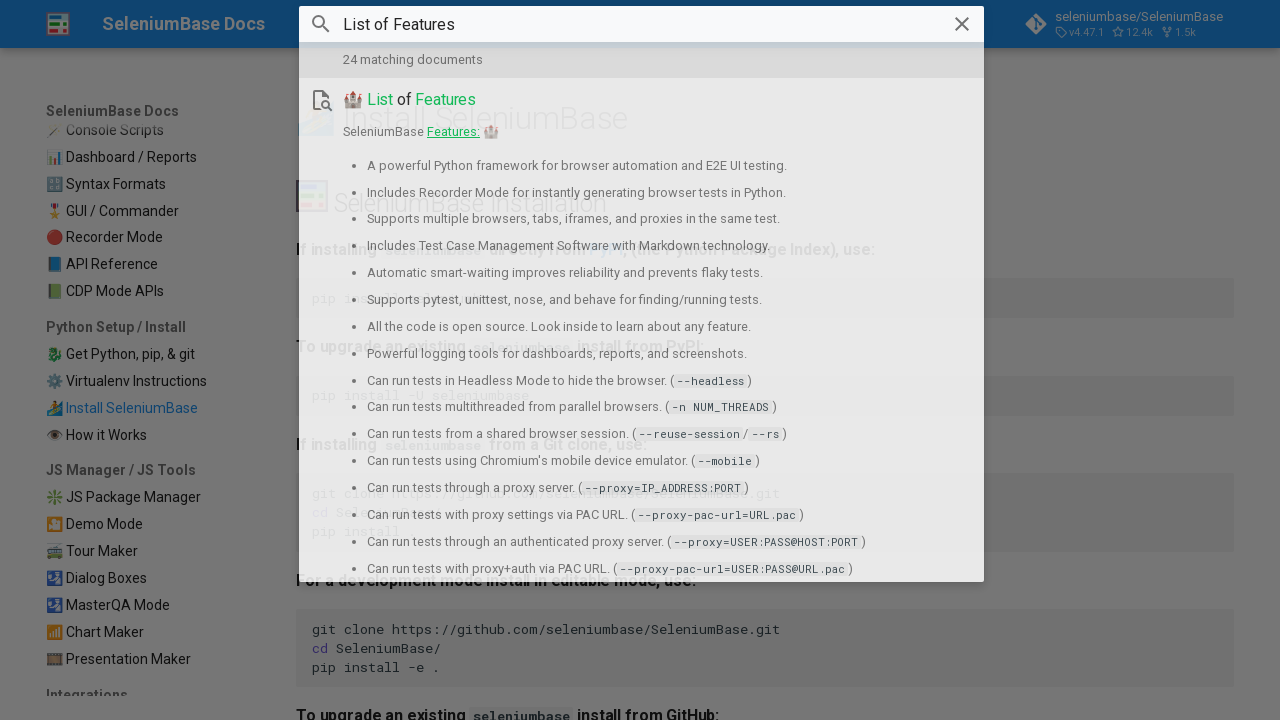

Clicked on the search result at (377, 100) on nav h1 mark
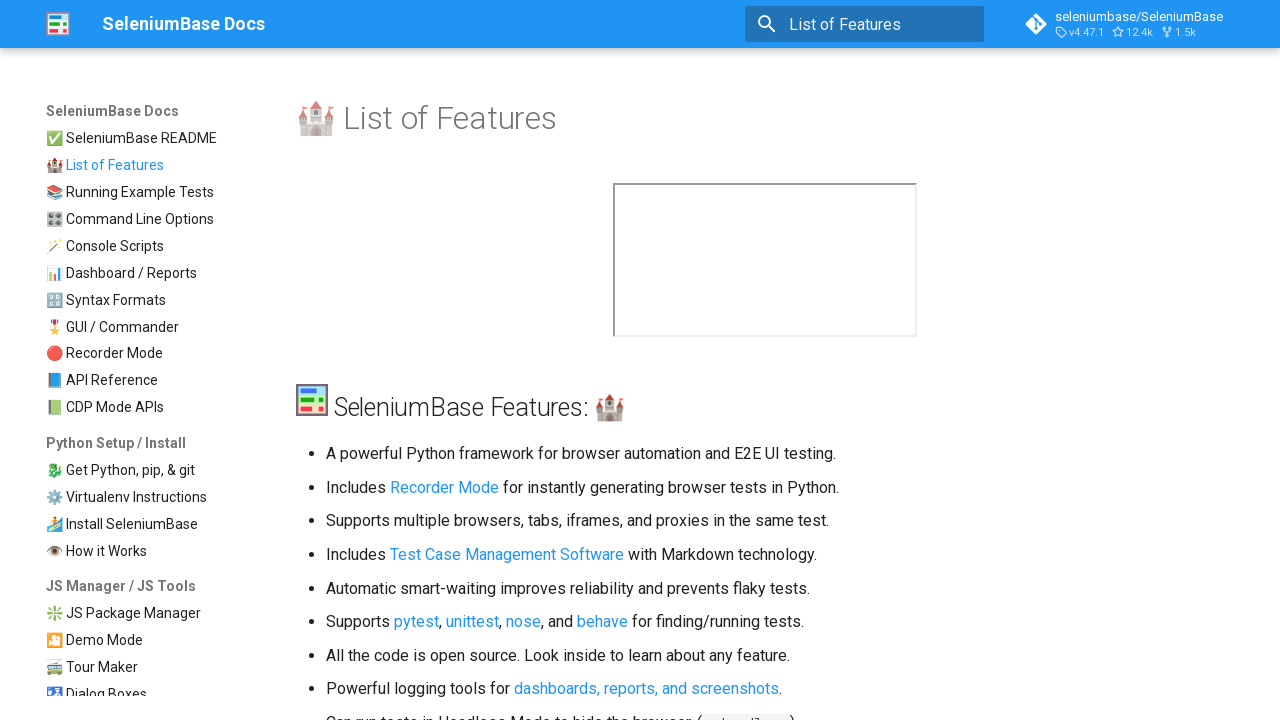

Verified page title contains 'List of Features'
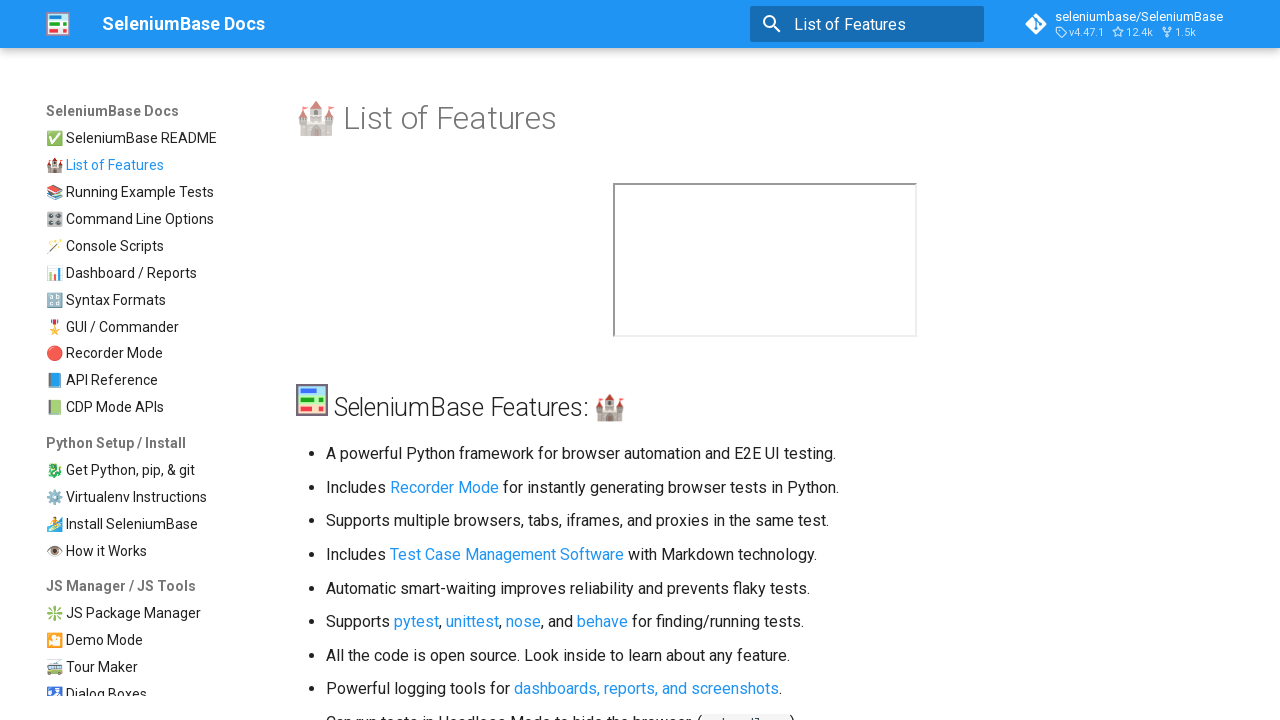

Waited for content area to load
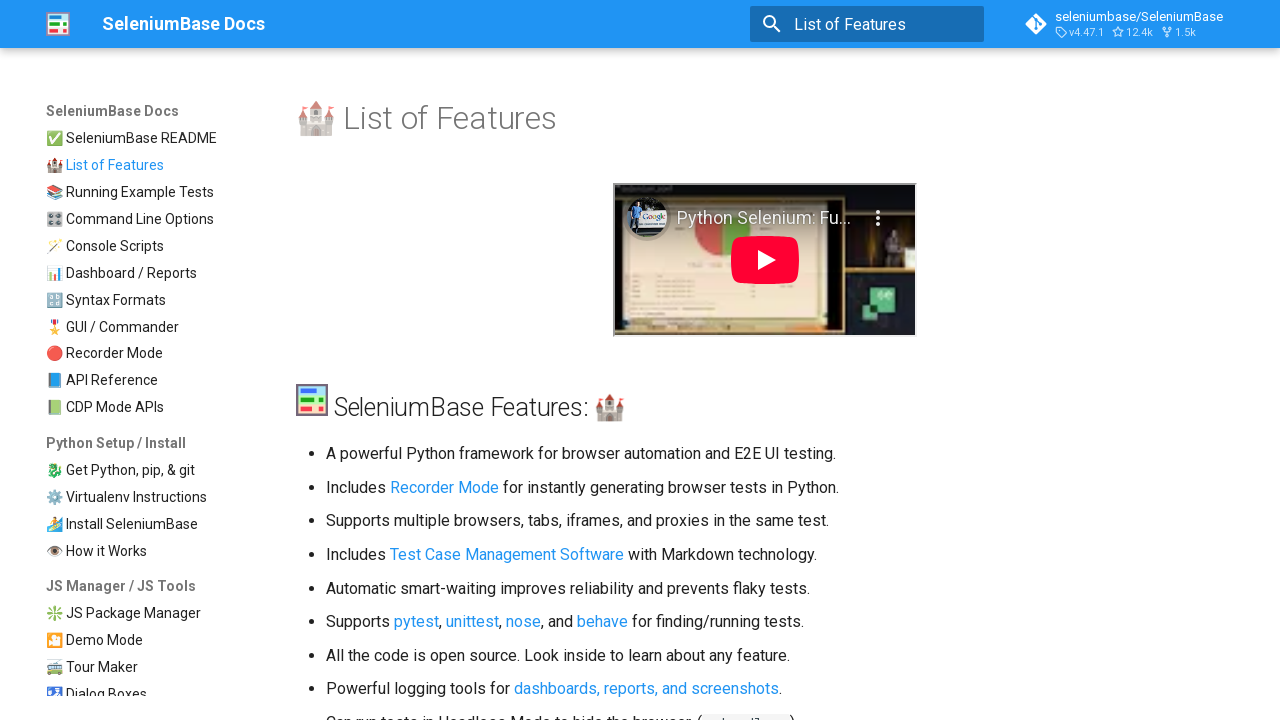

Verified content area contains 'List of Features'
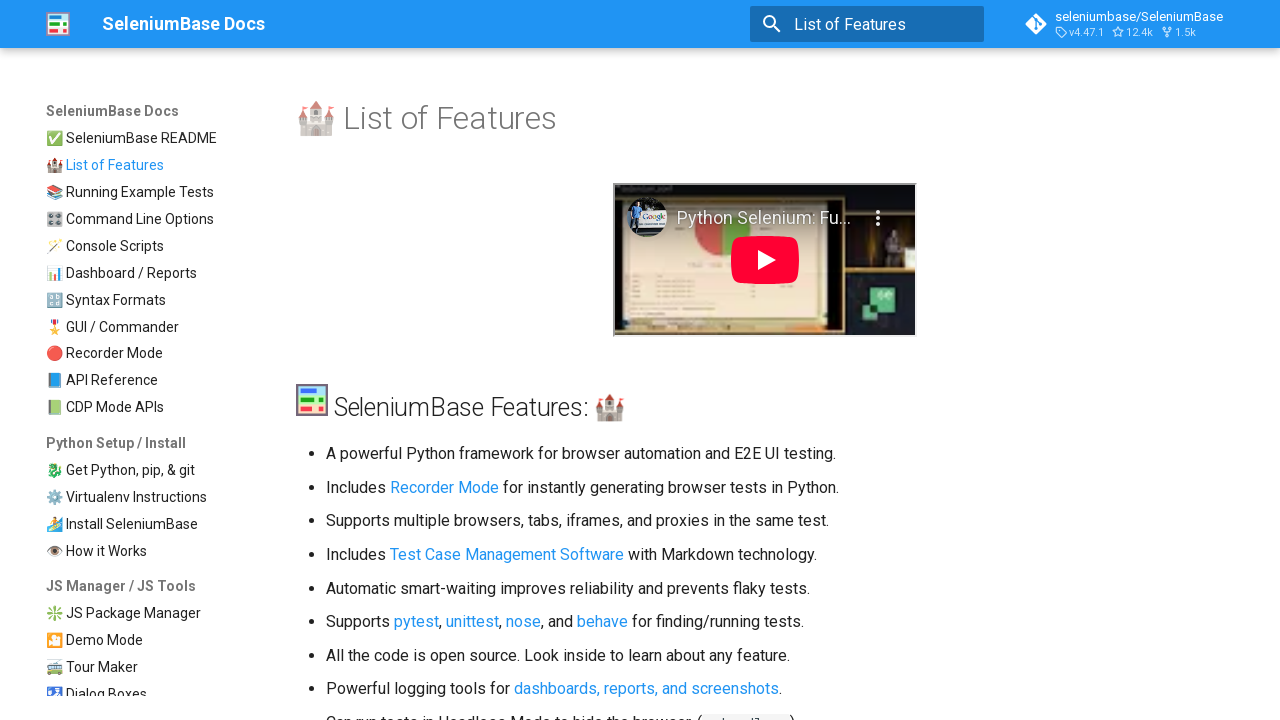

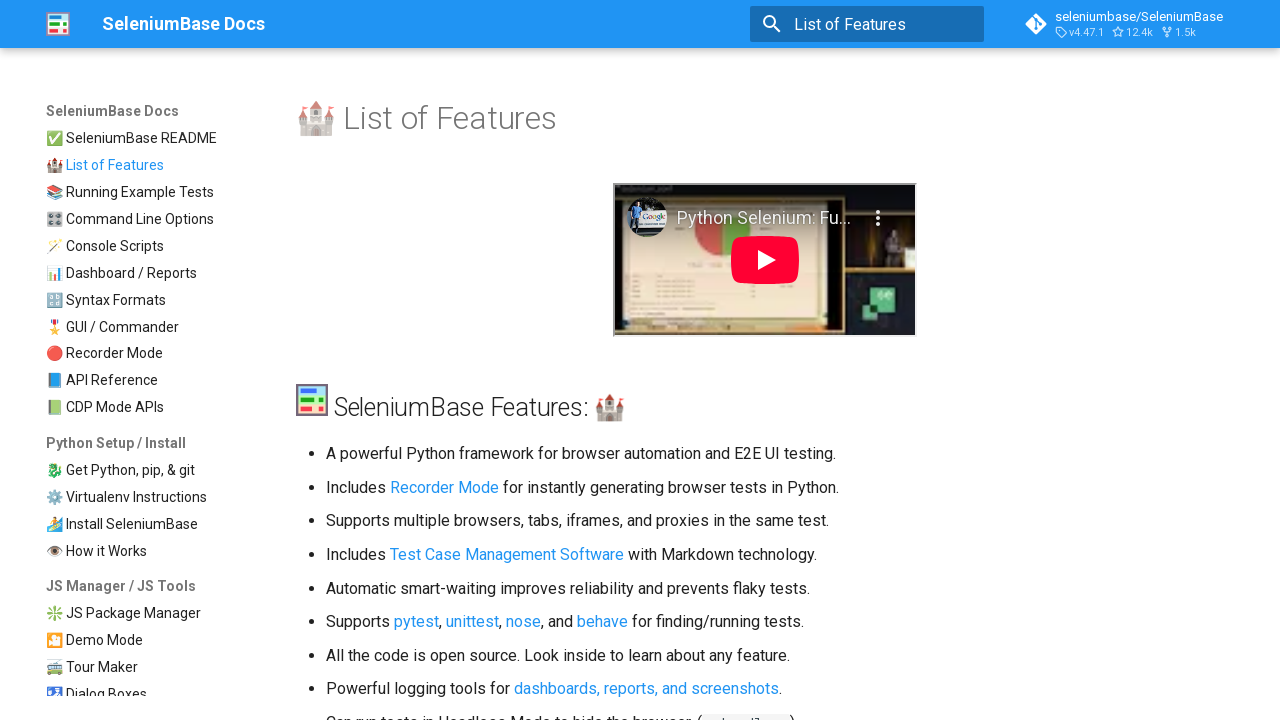